Navigates to Flipkart homepage and takes a screenshot of the page

Starting URL: https://www.flipkart.com

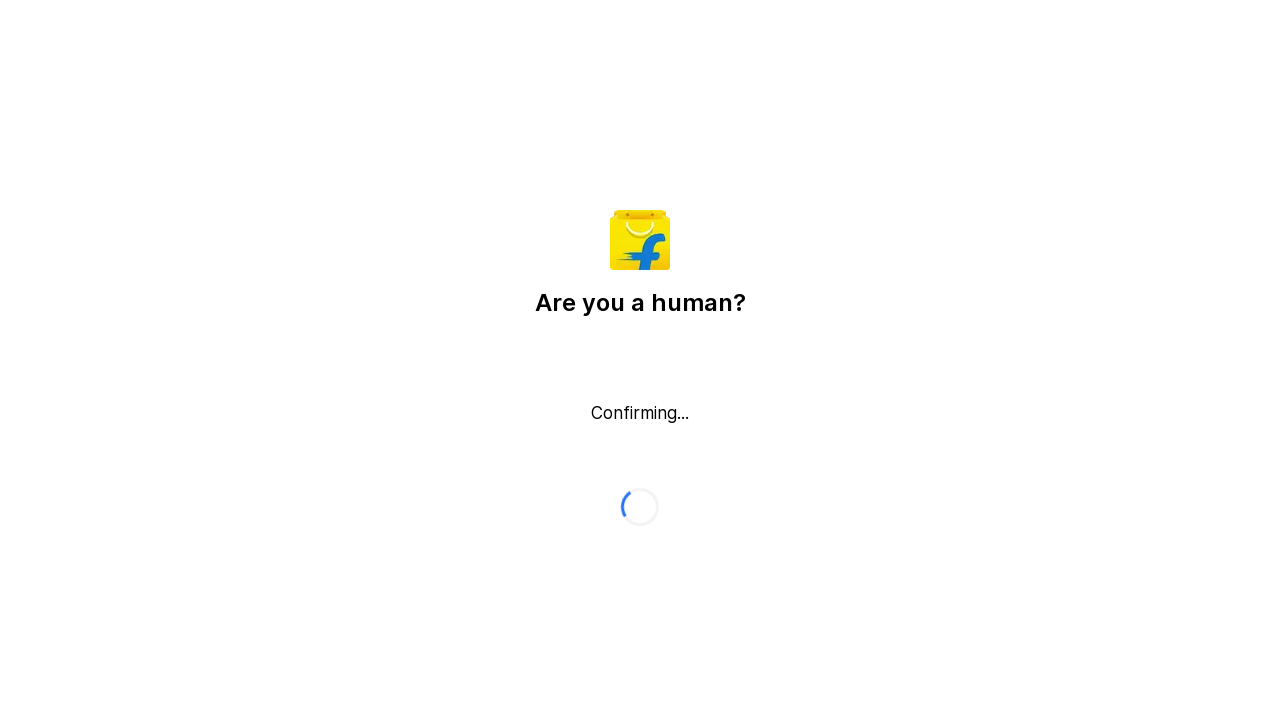

Navigated to Flipkart homepage
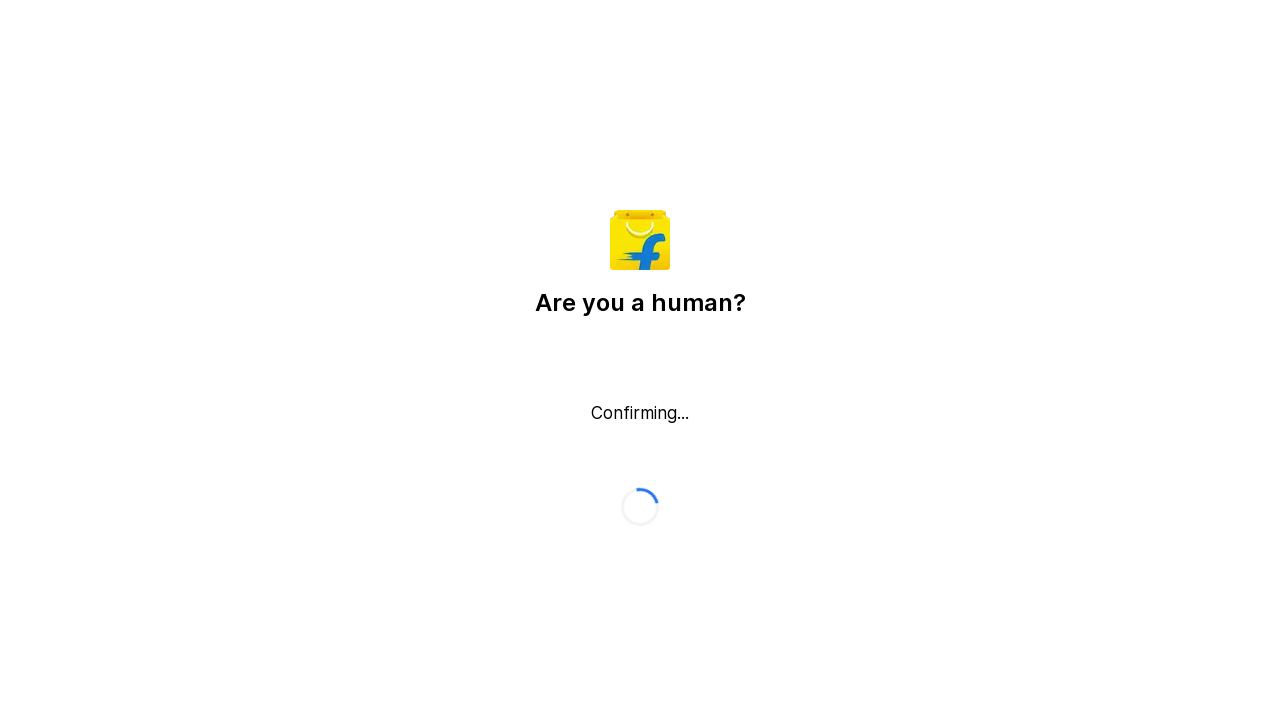

Waited for page to reach networkidle state
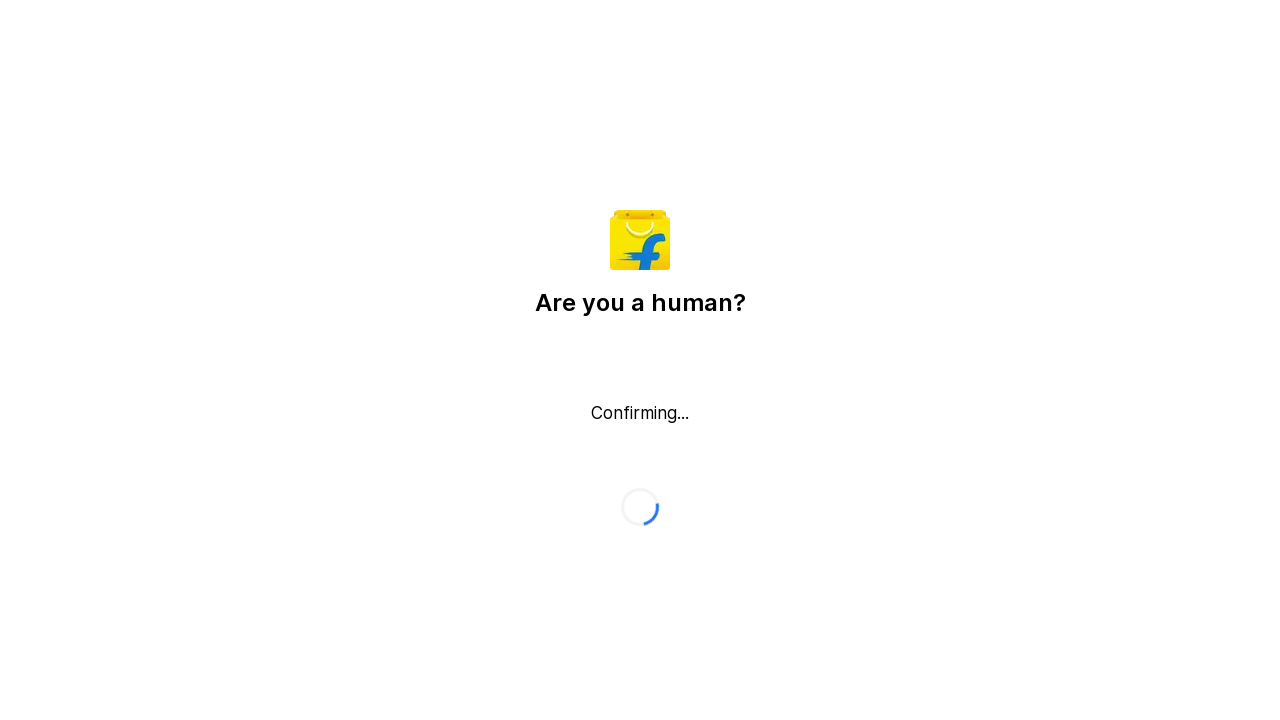

Waited 2 seconds for page to render fully
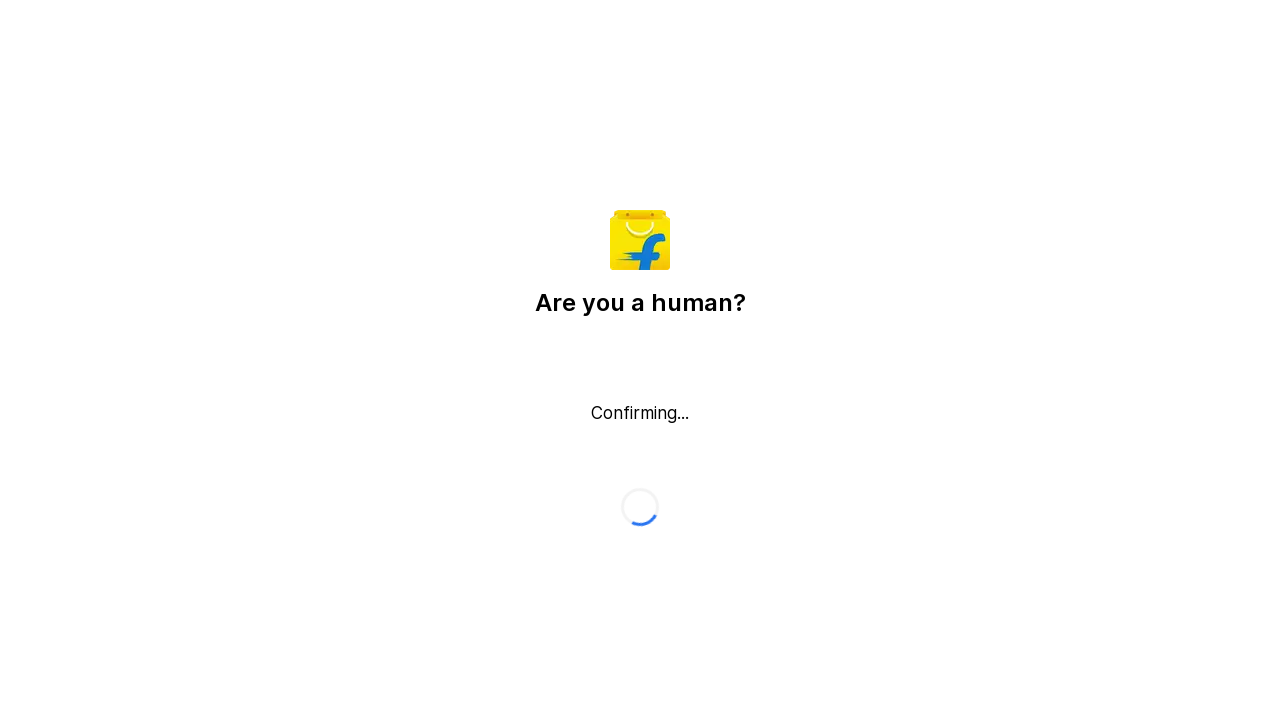

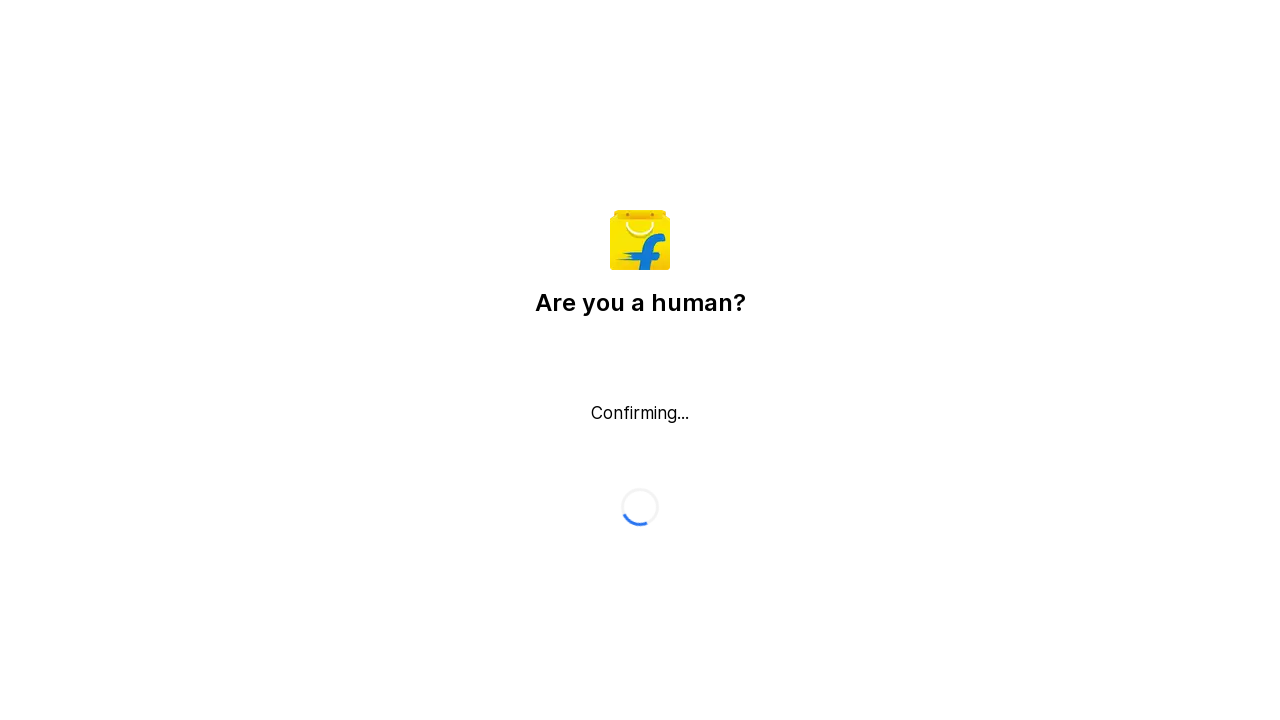